Navigates to a training website and uses hover actions to navigate through nested menus to select a Data Science course

Starting URL: http://greenstech.in/selenium-course-content.html

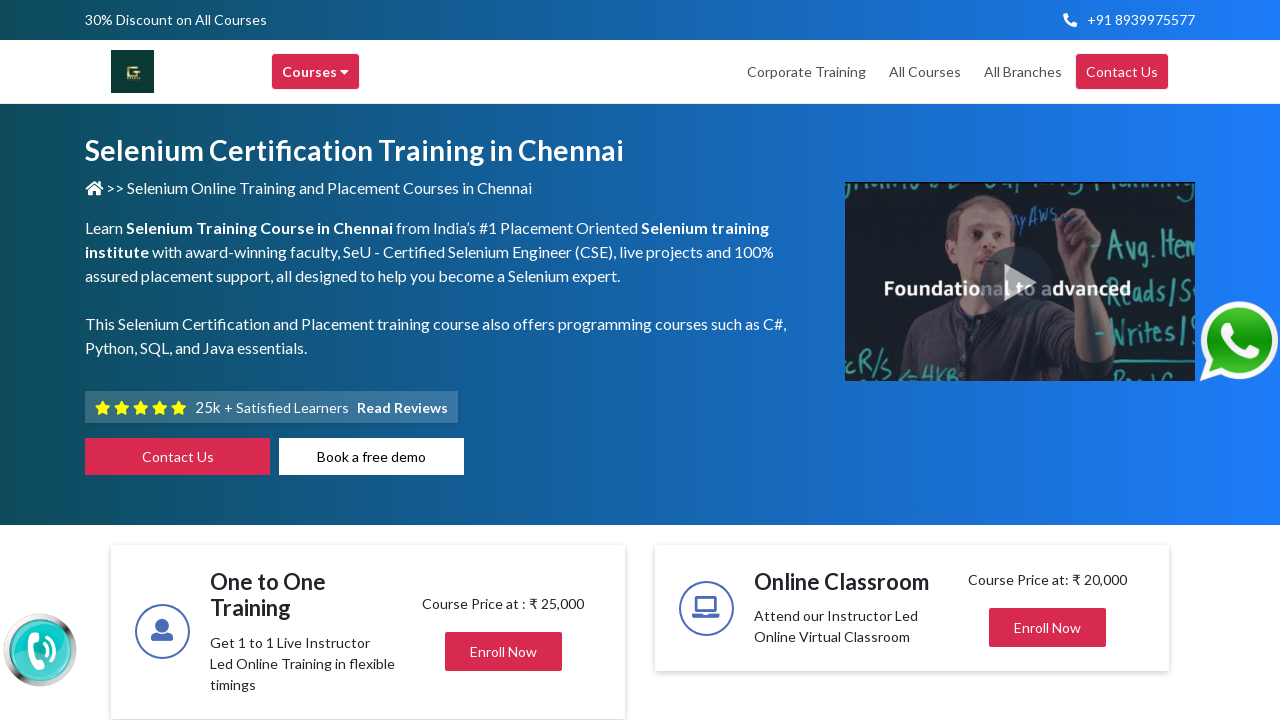

Navigated to training website
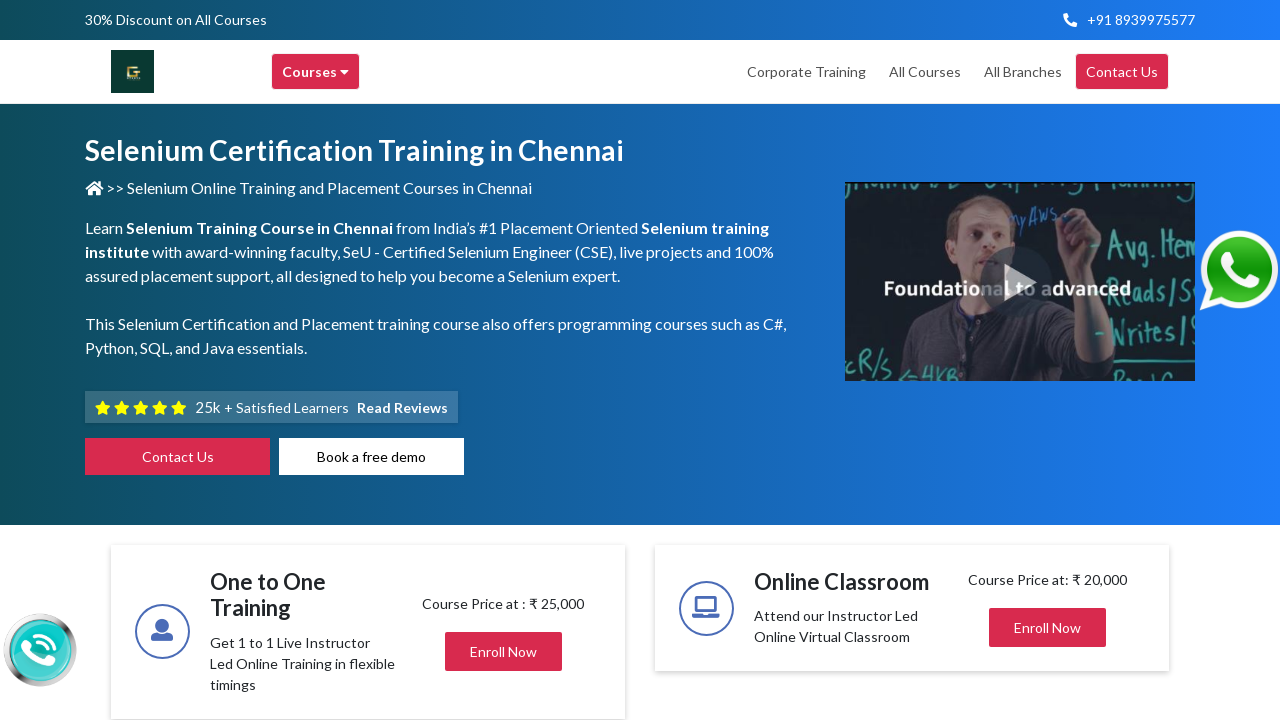

Hovered over Courses menu at (316, 72) on xpath=//div[@title='Courses']
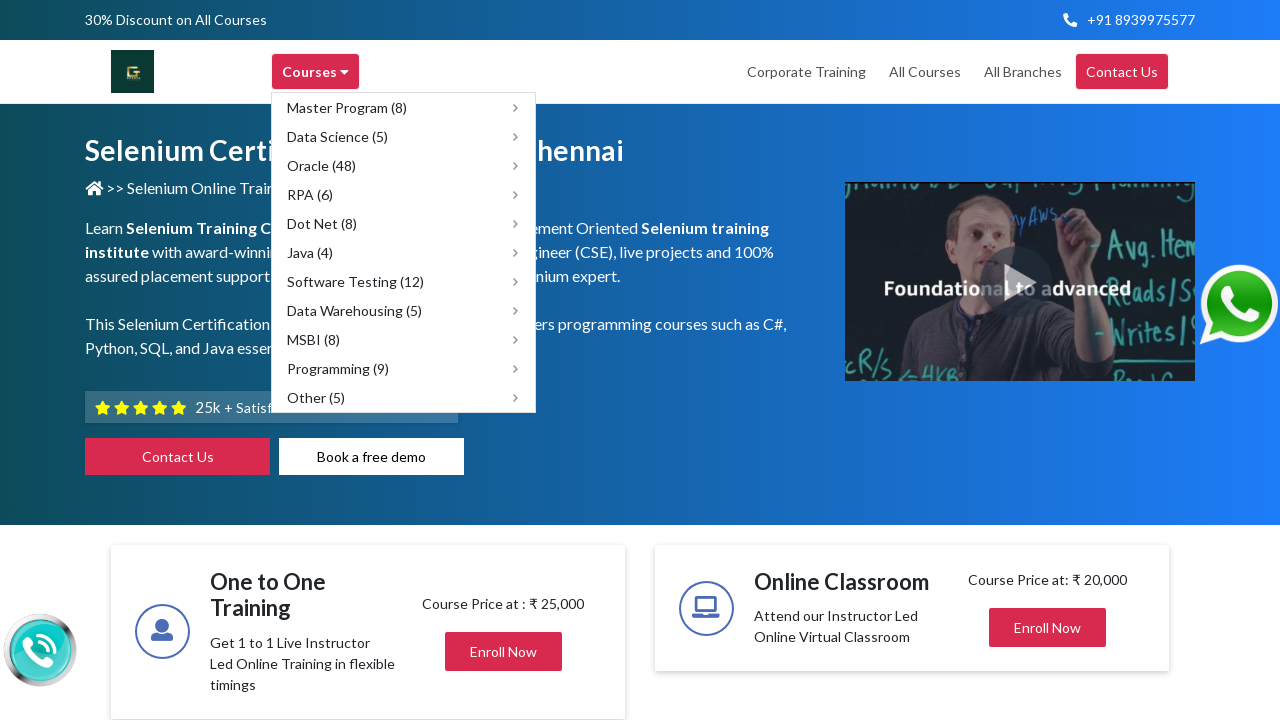

Hovered over Data Science submenu at (404, 136) on xpath=//div[@title='Data Science']
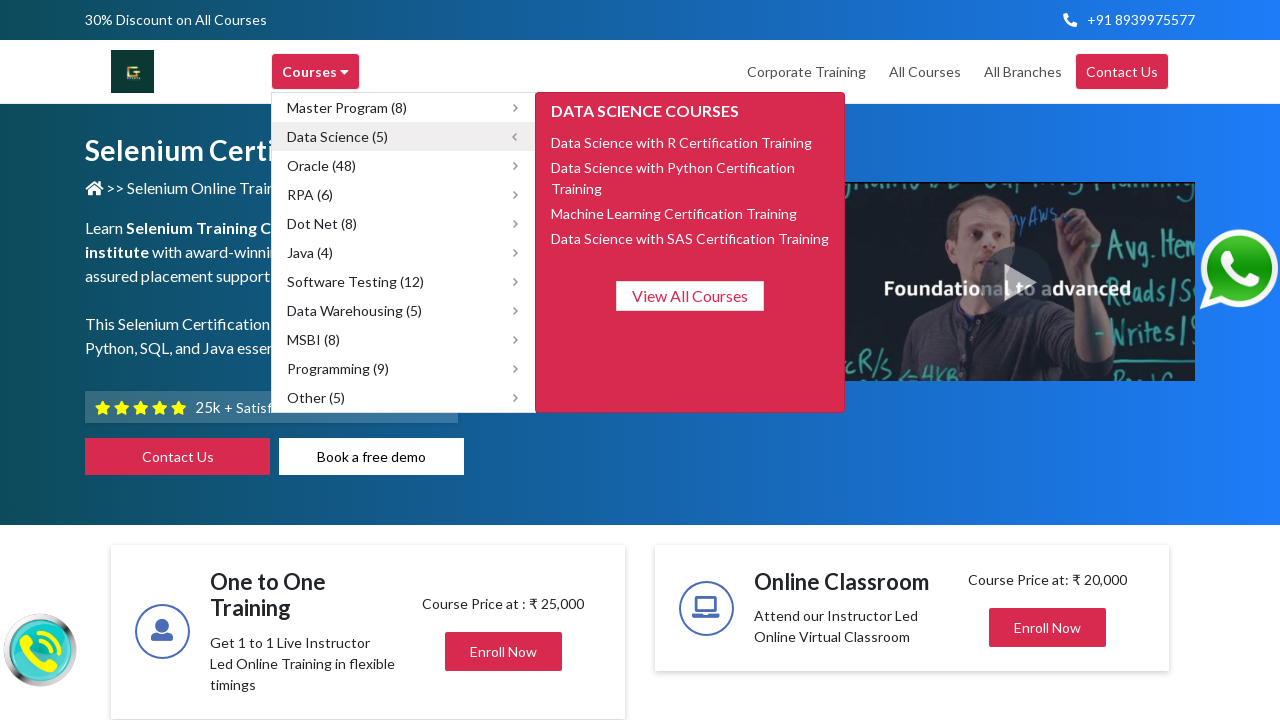

Clicked on Data Science with R Certification Training course at (682, 142) on xpath=//span[text()='Data Science with R Certification Training']
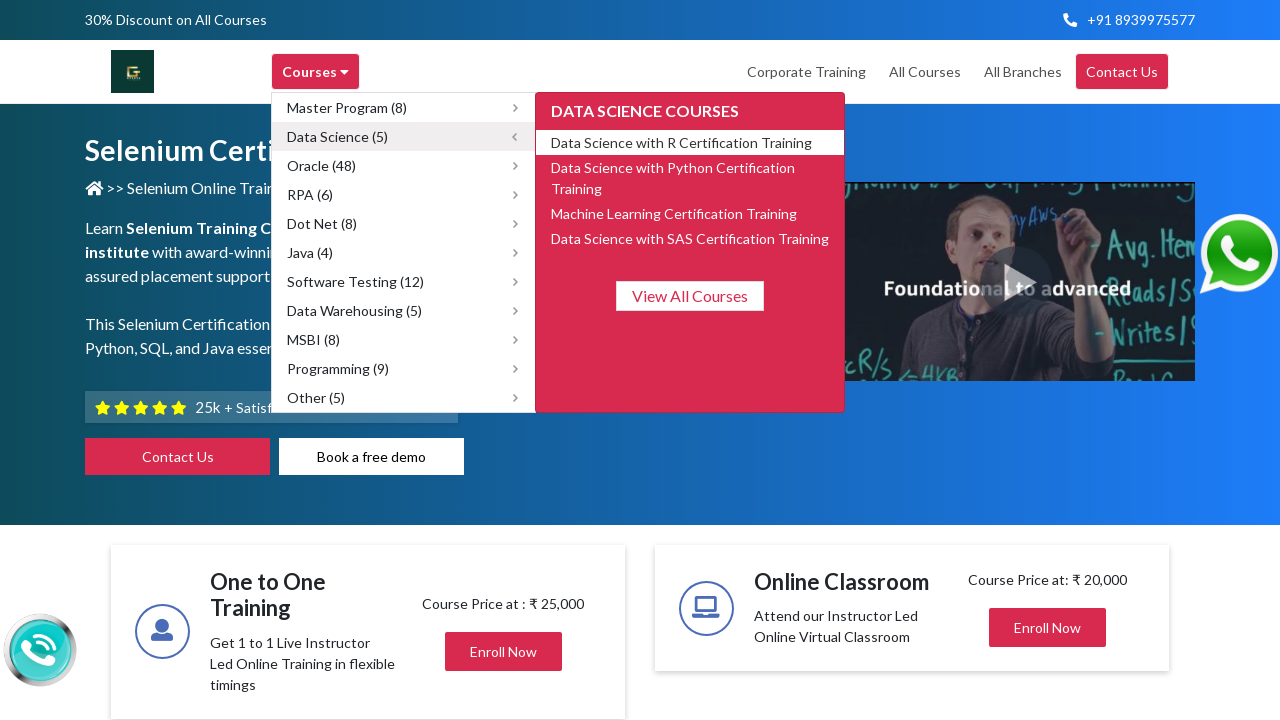

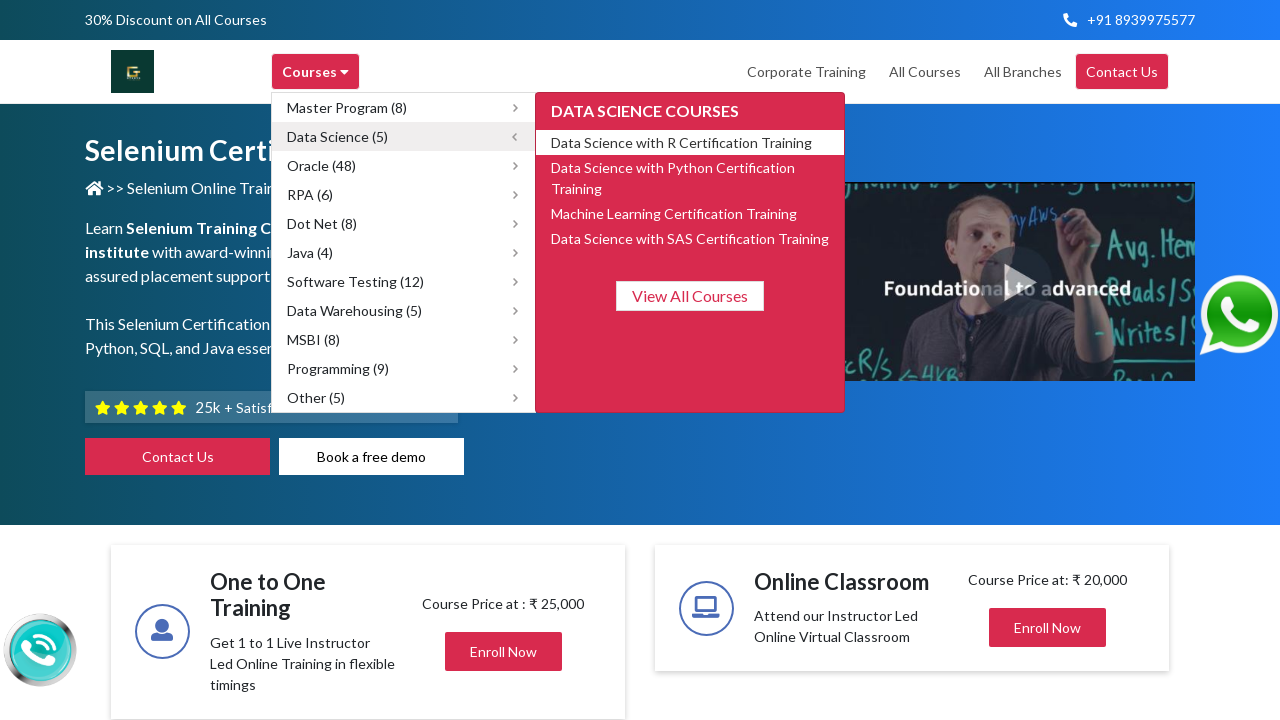